Tests normal alert handling by triggering an alert dialog and accepting it

Starting URL: https://demo.automationtesting.in/Alerts.html

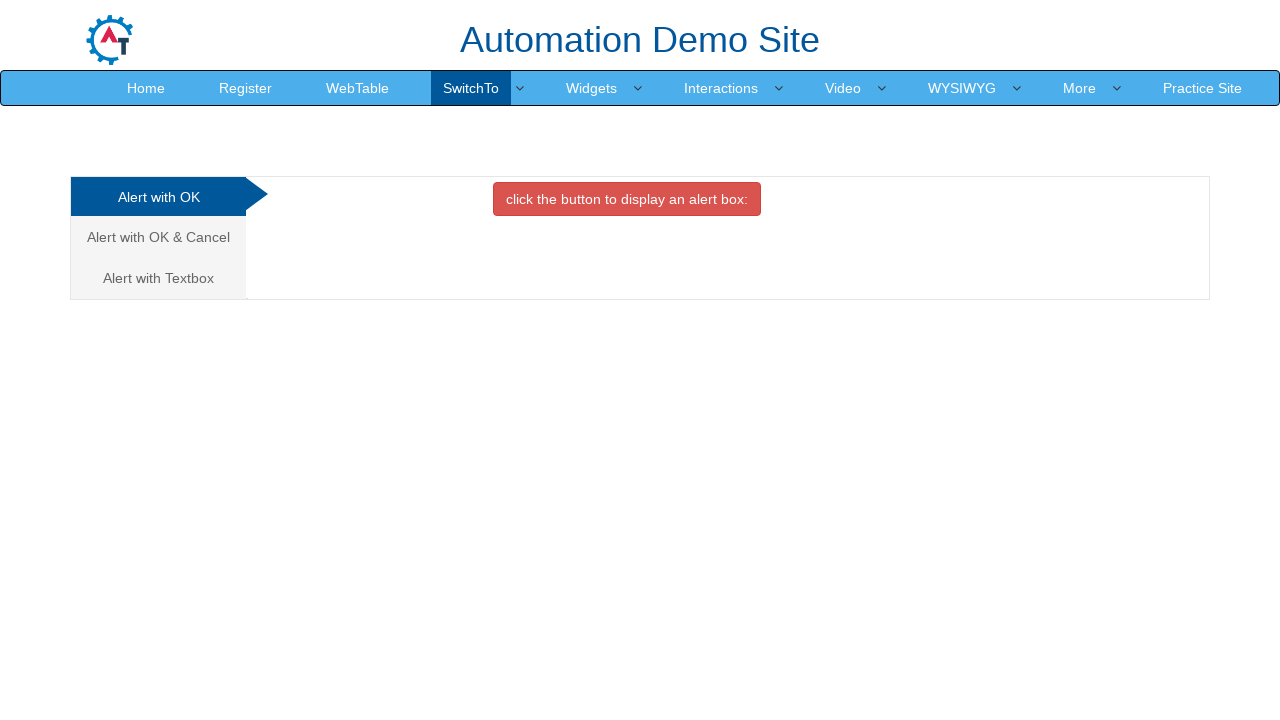

Clicked button to trigger normal alert dialog at (627, 199) on xpath=//div[@id='OKTab']/button
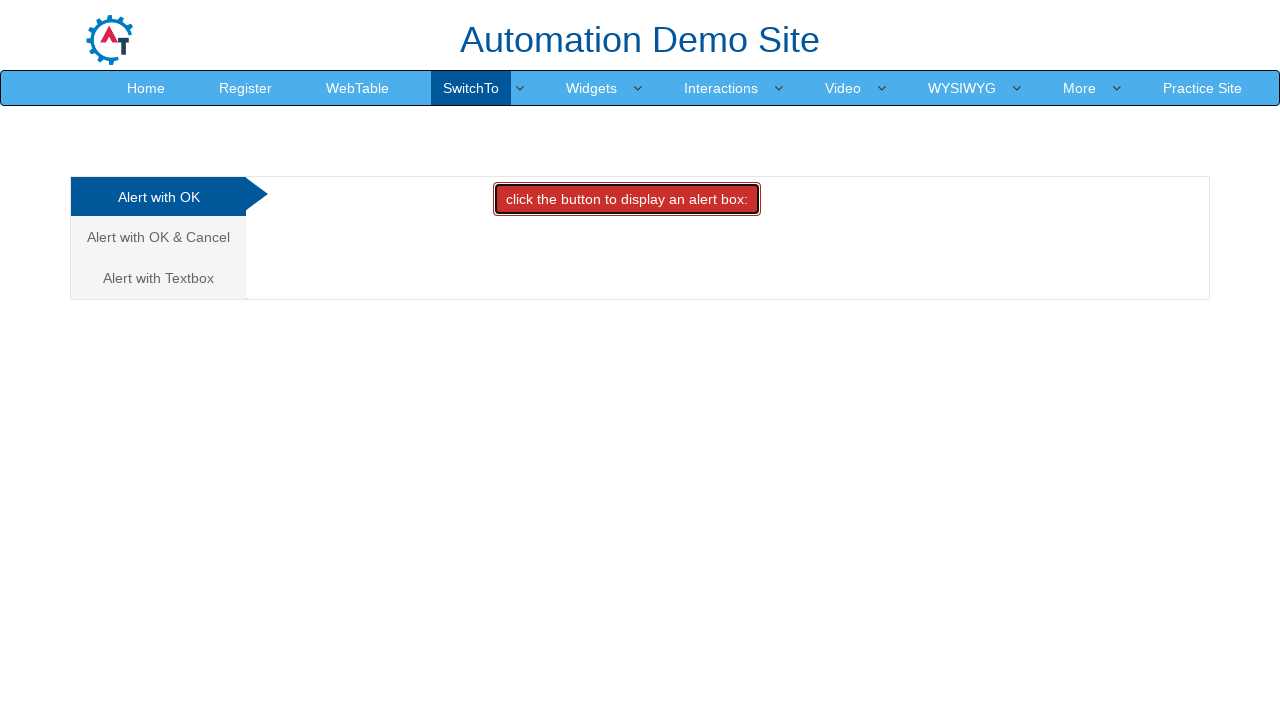

Set up dialog handler to accept alert
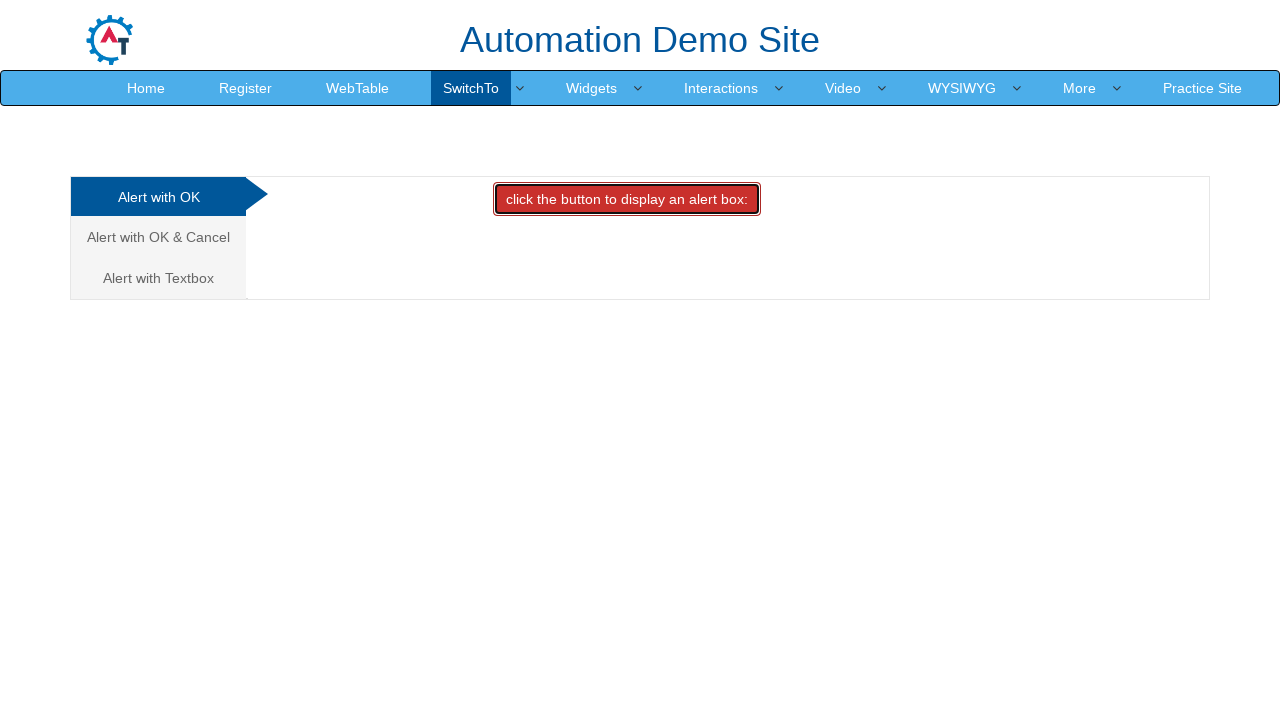

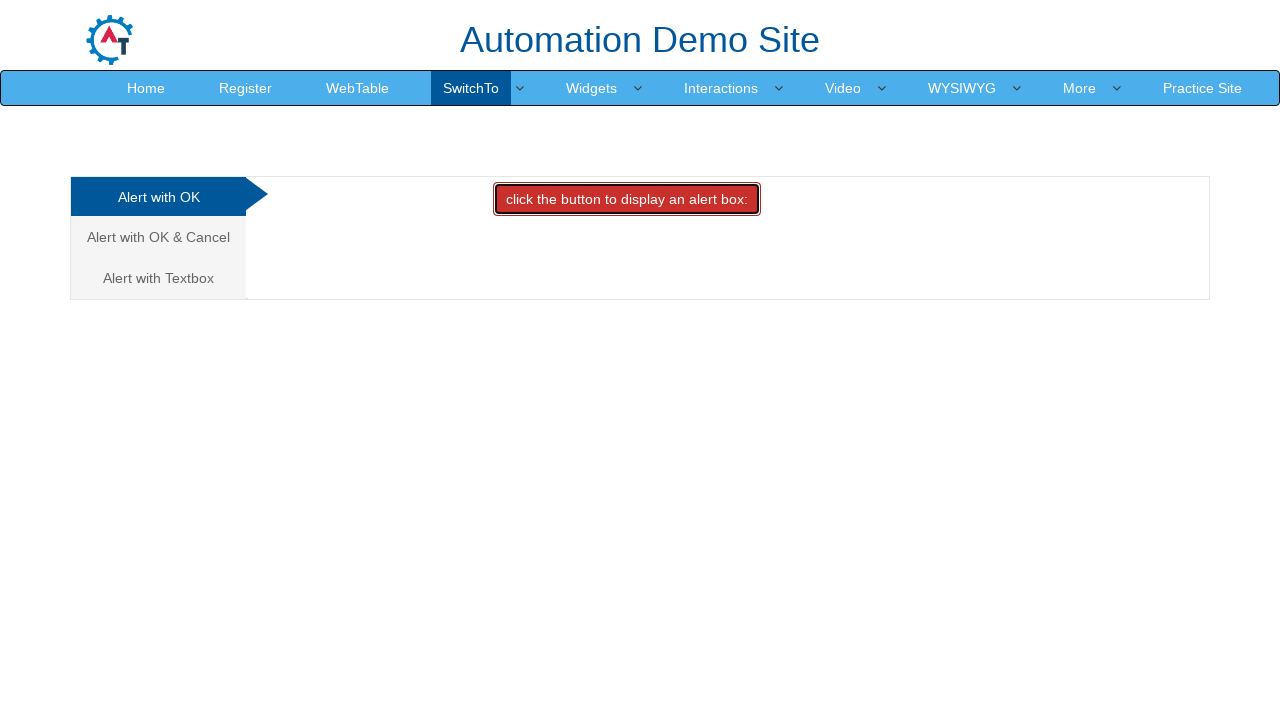